Tests email subscription form on CHADD website by entering an email and clicking submit

Starting URL: https://chadd.org/for-adults/overview/

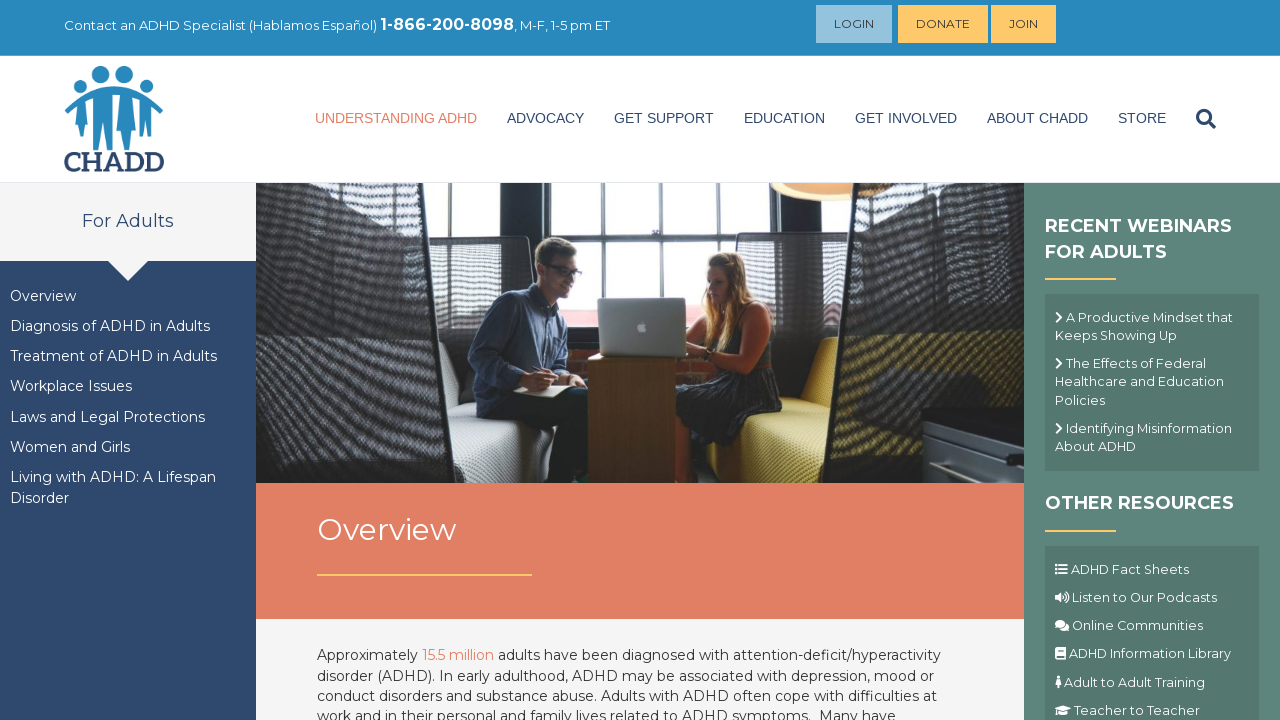

Filled email input with 'testuser782@example.com' on input[name='EMAIL']
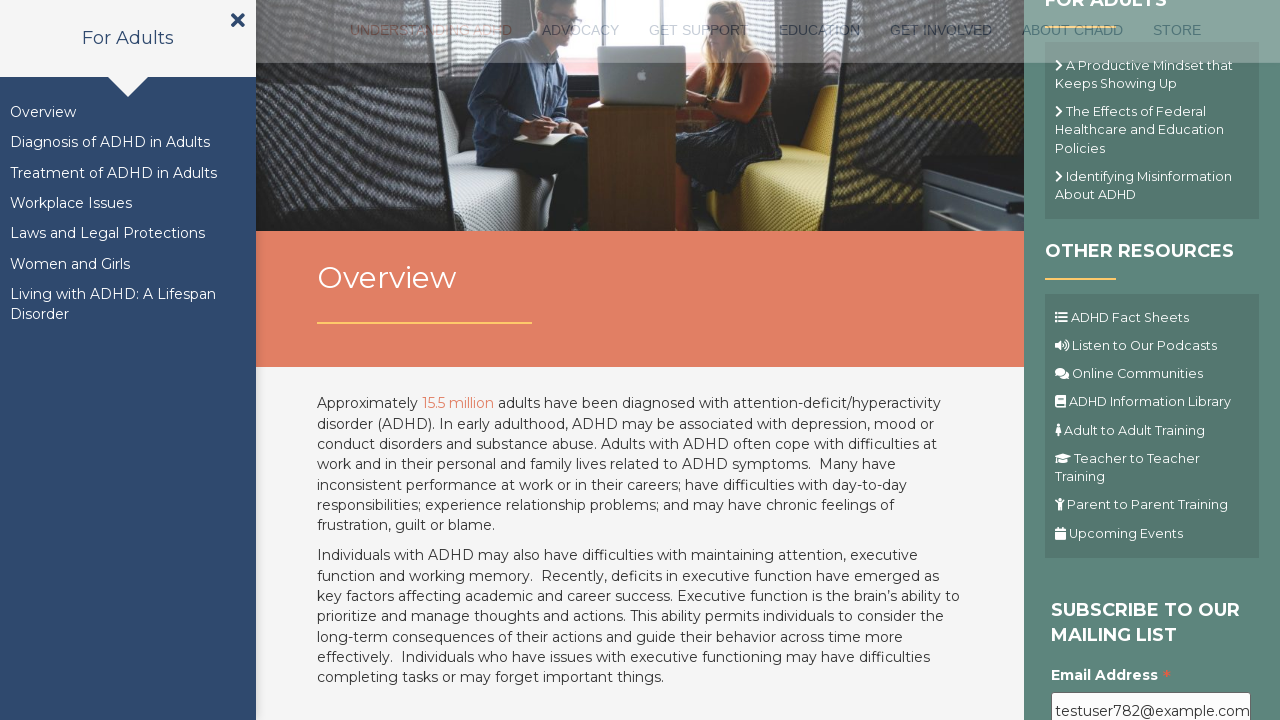

Clicked submit button to subscribe to email at (1111, 361) on .button
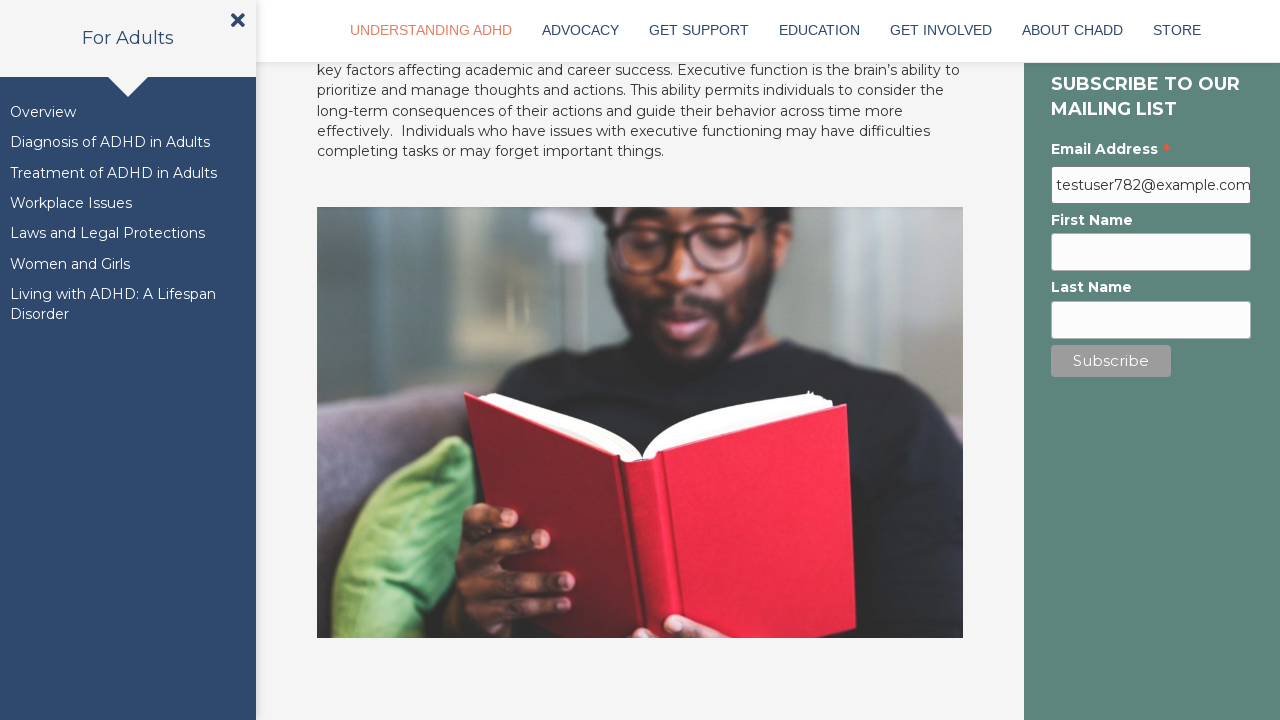

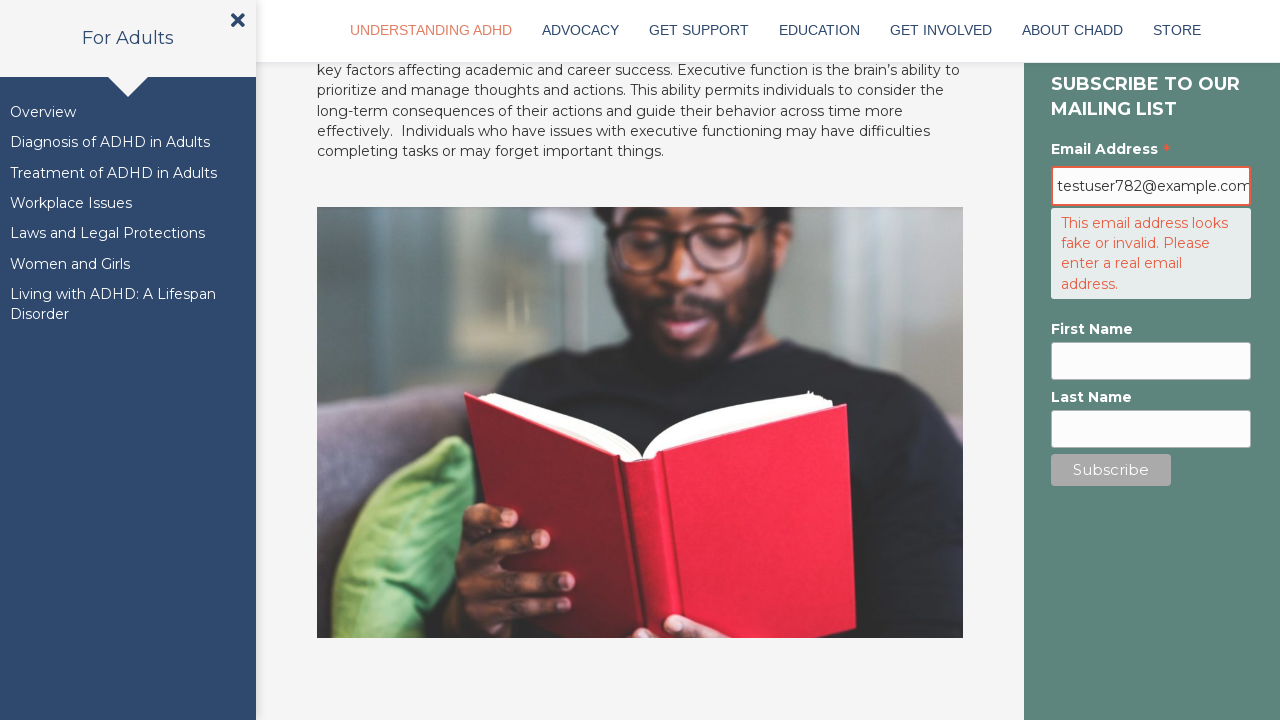